Tests VWO login page error message validation by attempting to login with invalid credentials and verifying the error message

Starting URL: https://app.vwo.com/#/login

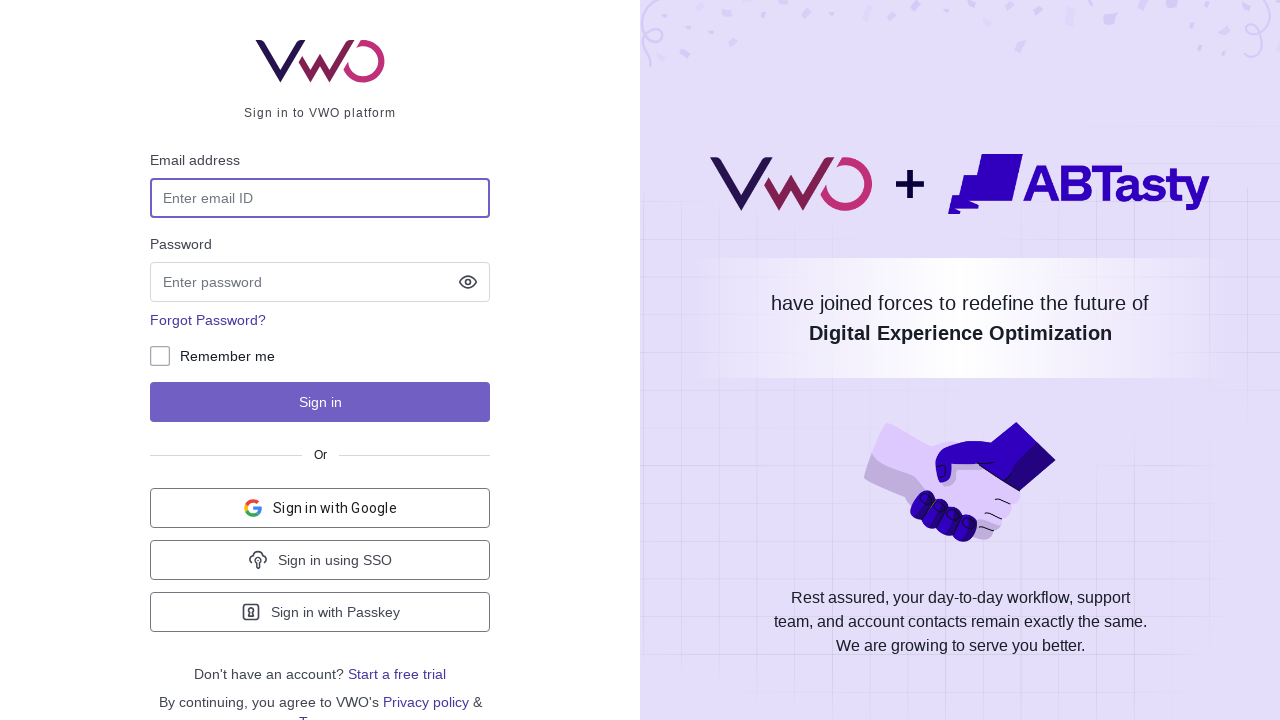

Filled username field with invalid email 'invalid_user_783@test.com' on #login-username
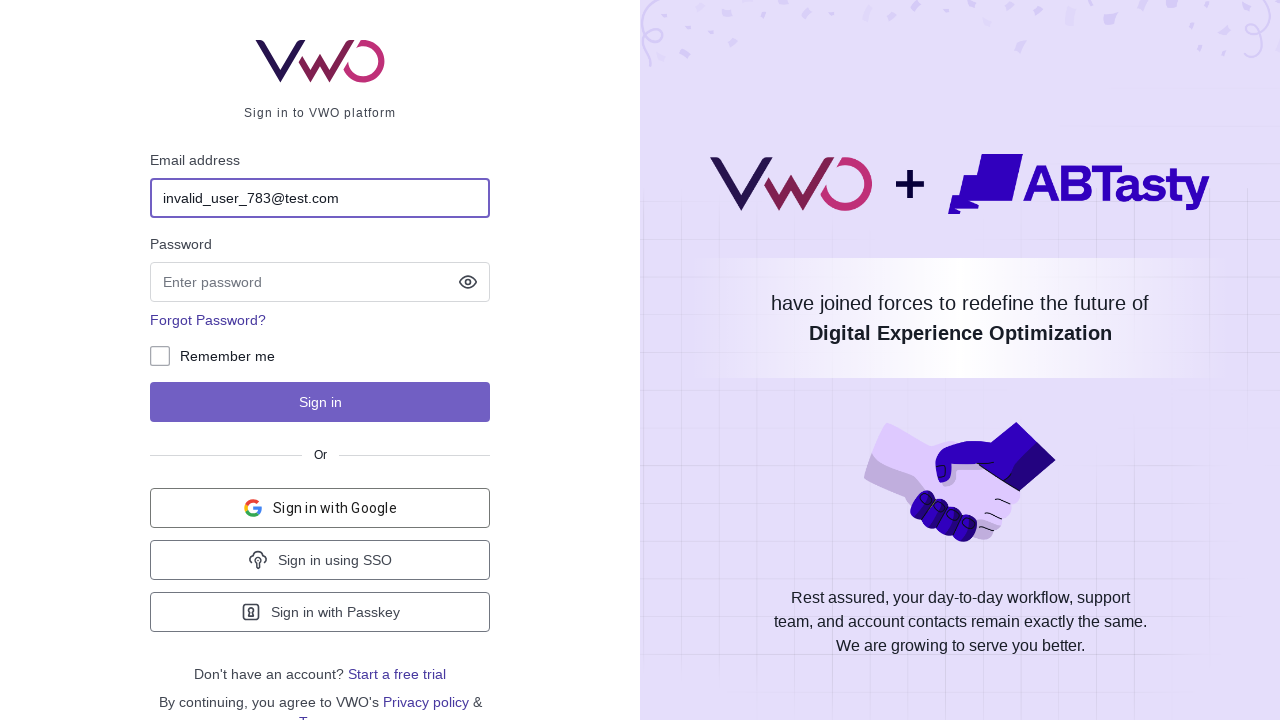

Filled password field with 'wrongpass456' on input[name='password']
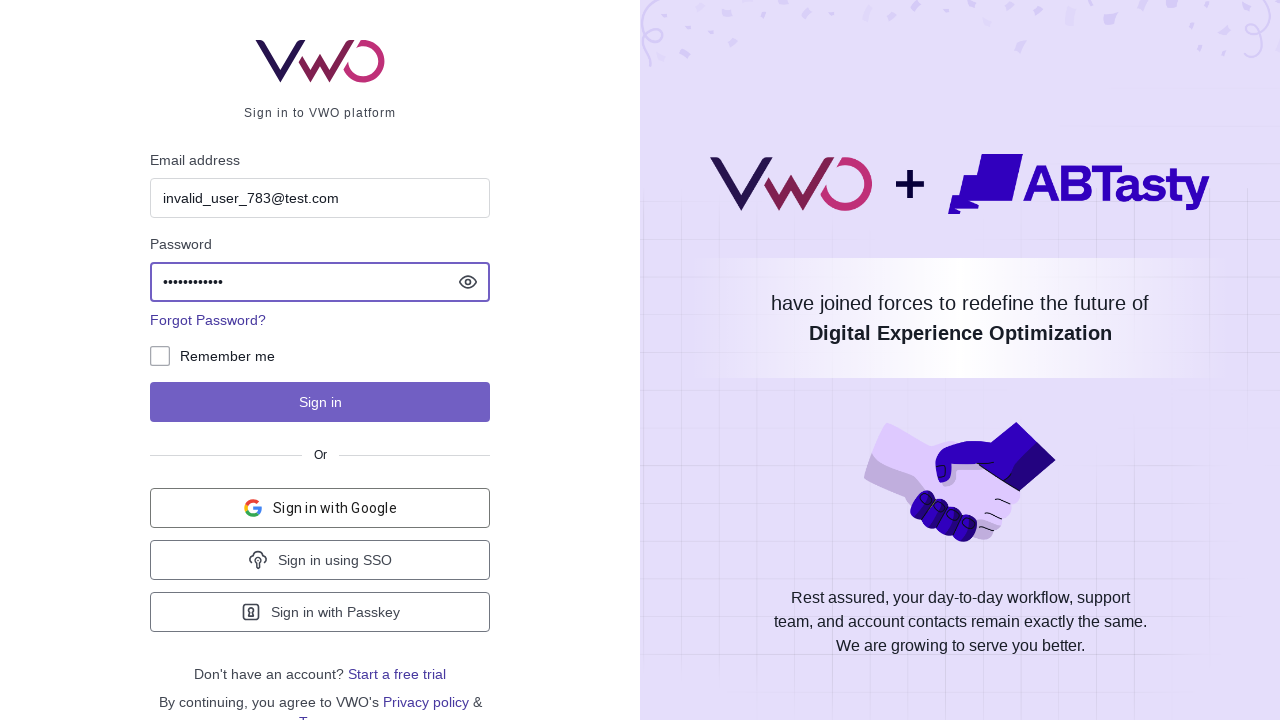

Clicked login button to attempt authentication with invalid credentials at (320, 402) on #js-login-btn
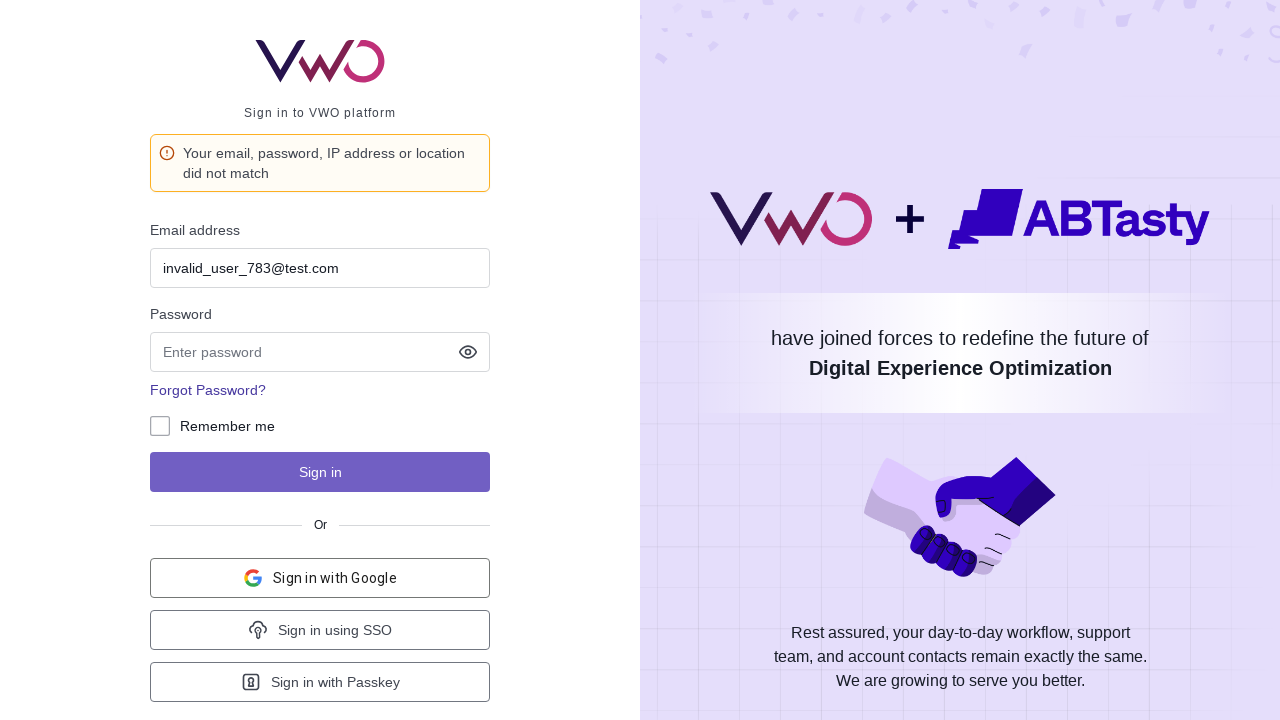

Error message notification appeared
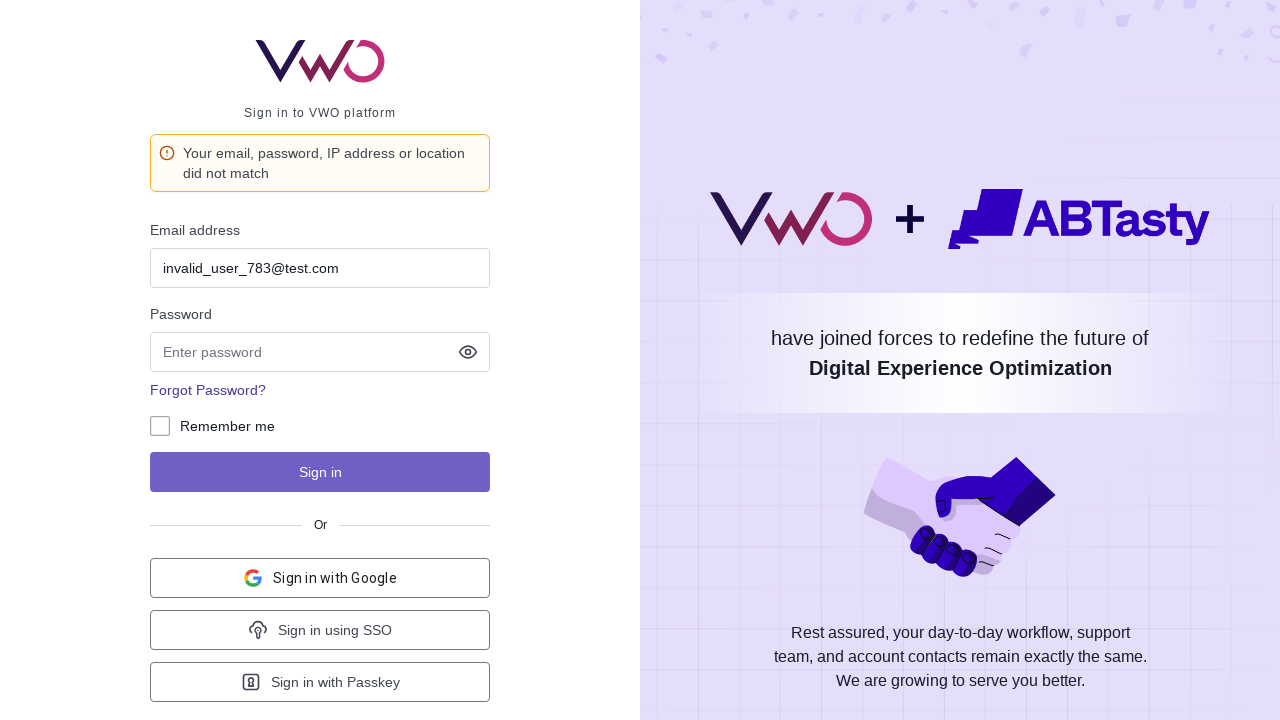

Verified error message contains expected text about email, password, IP address or location mismatch
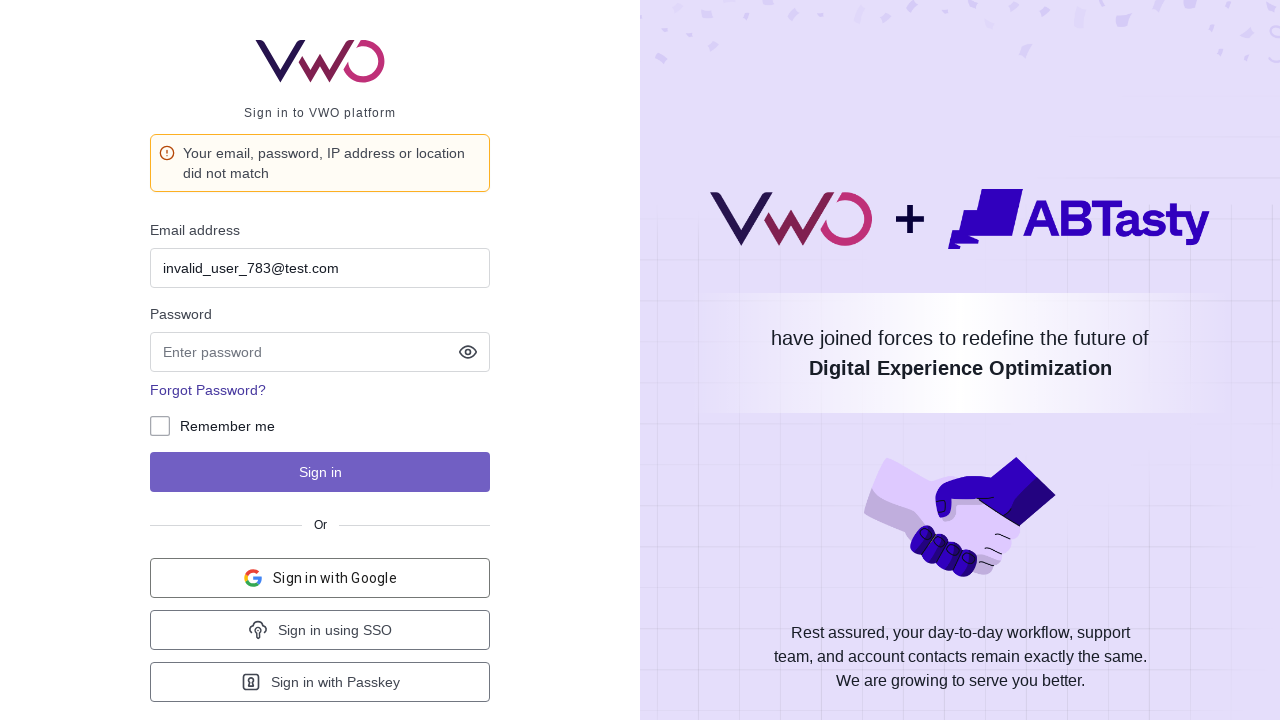

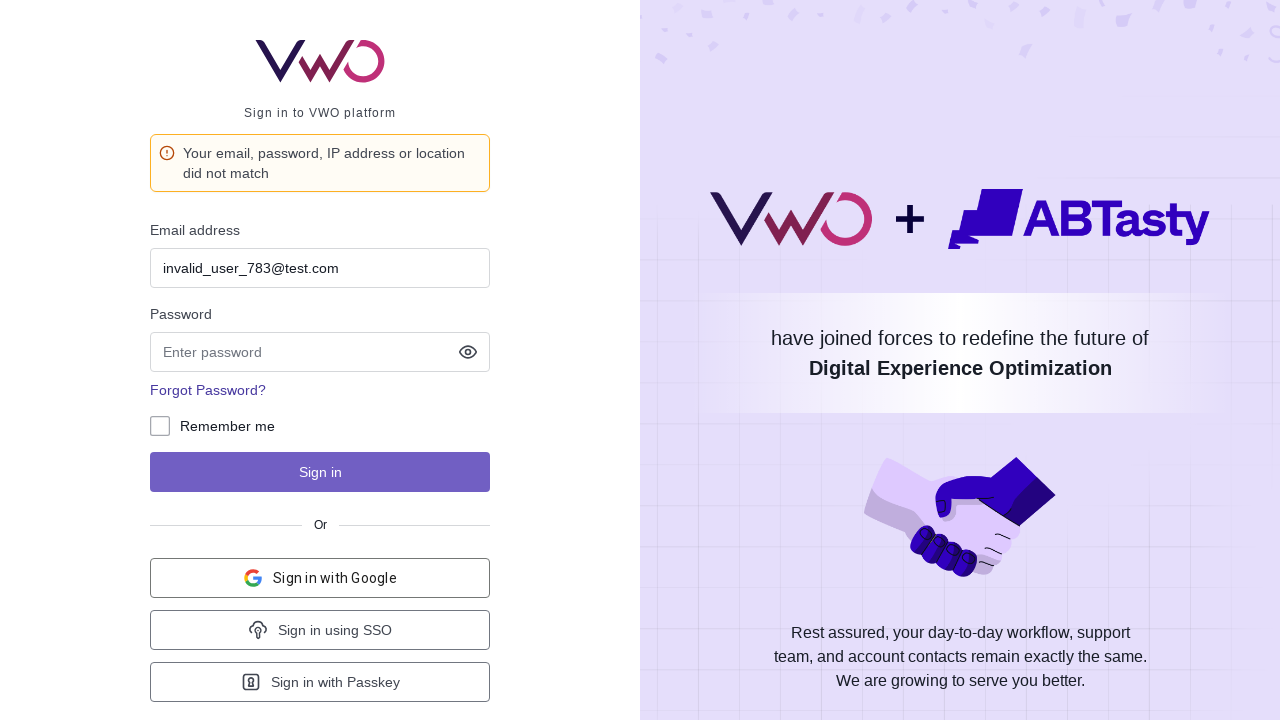